Tests the search functionality by searching for "kot" and verifying results contain the search term

Starting URL: http://www.99-bottles-of-beer.net/

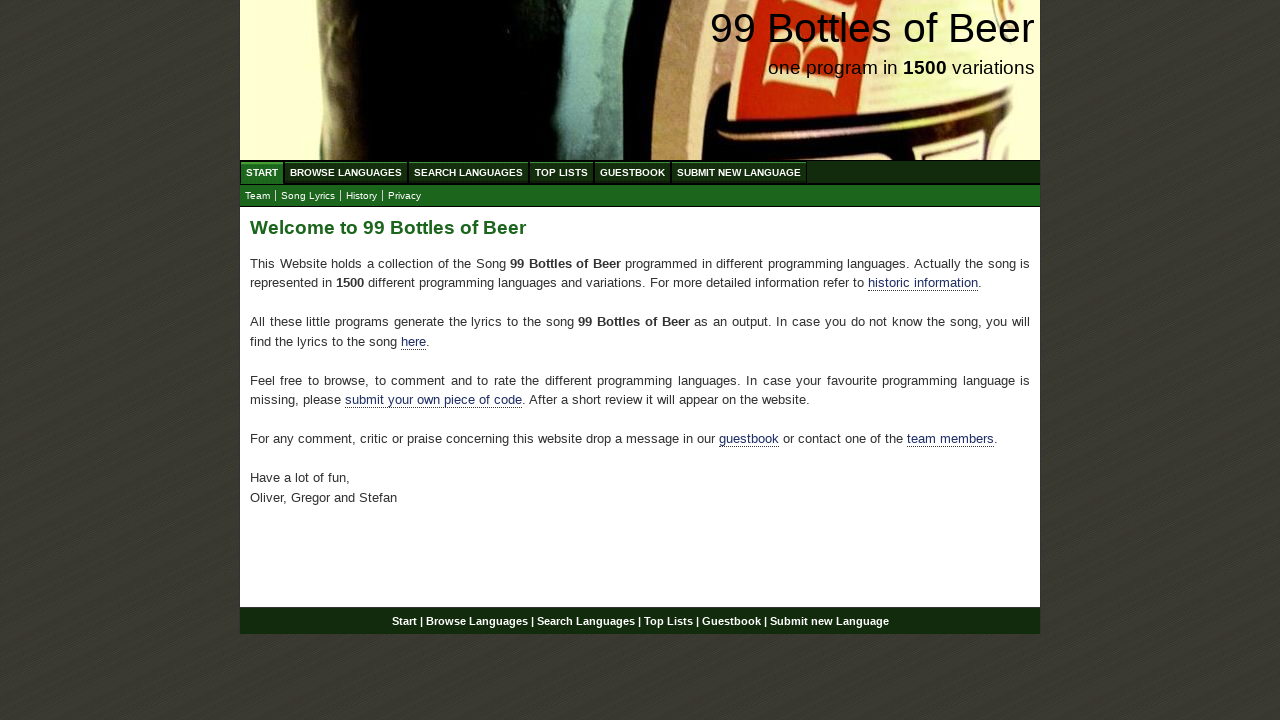

Clicked 'Search Languages' link at (468, 172) on xpath=//li/a[text()='Search Languages']
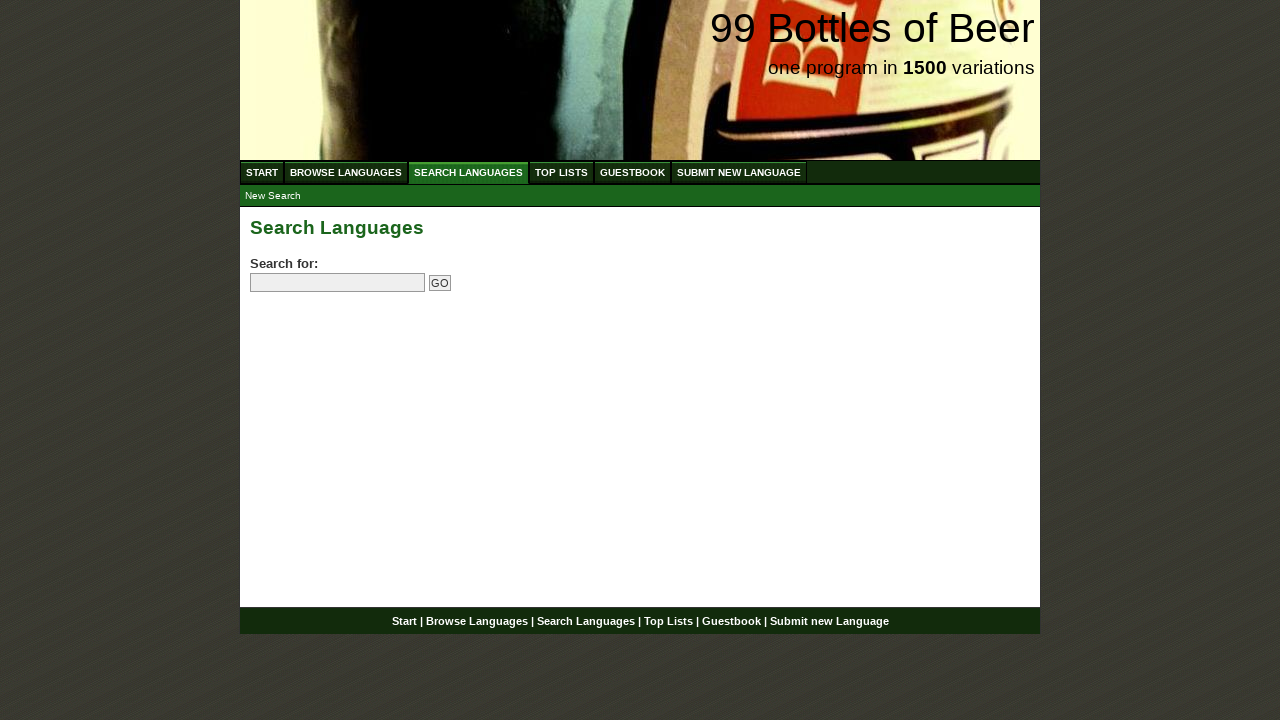

Filled search field with 'kot' on xpath=//input[@name='search']
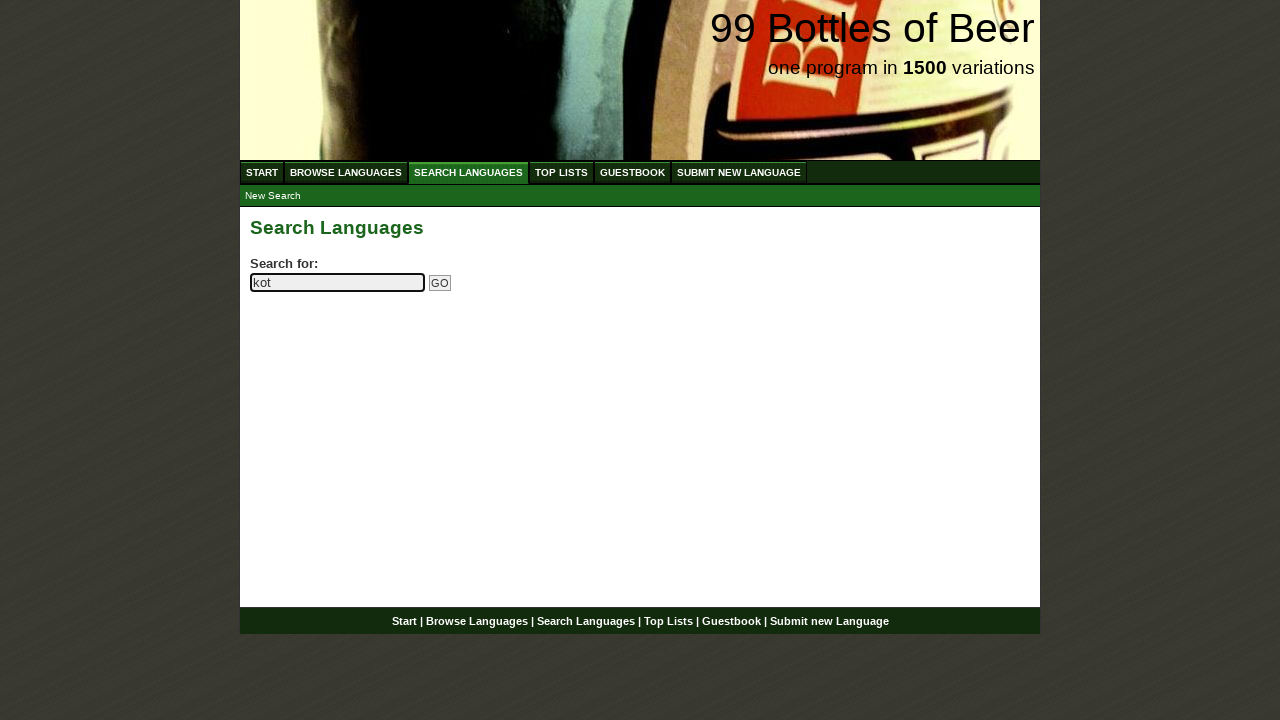

Clicked search submit button at (440, 283) on xpath=//input[@name='submitsearch']
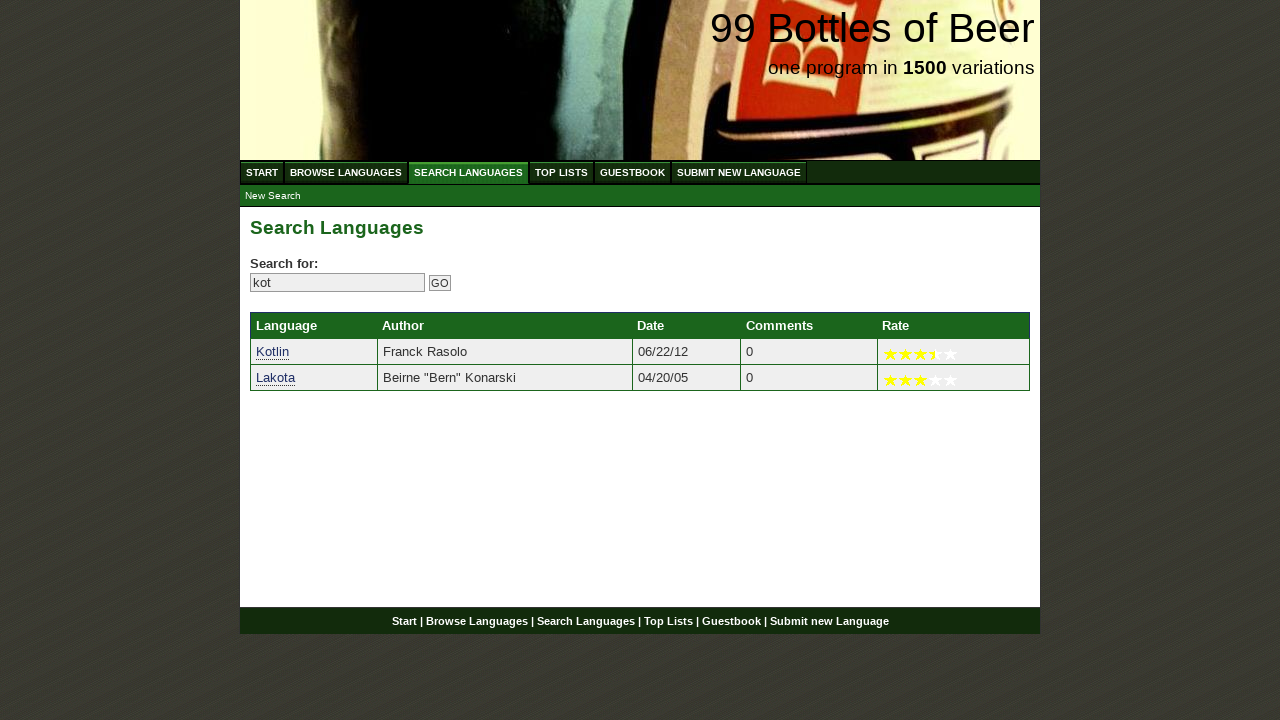

Located all search result language links
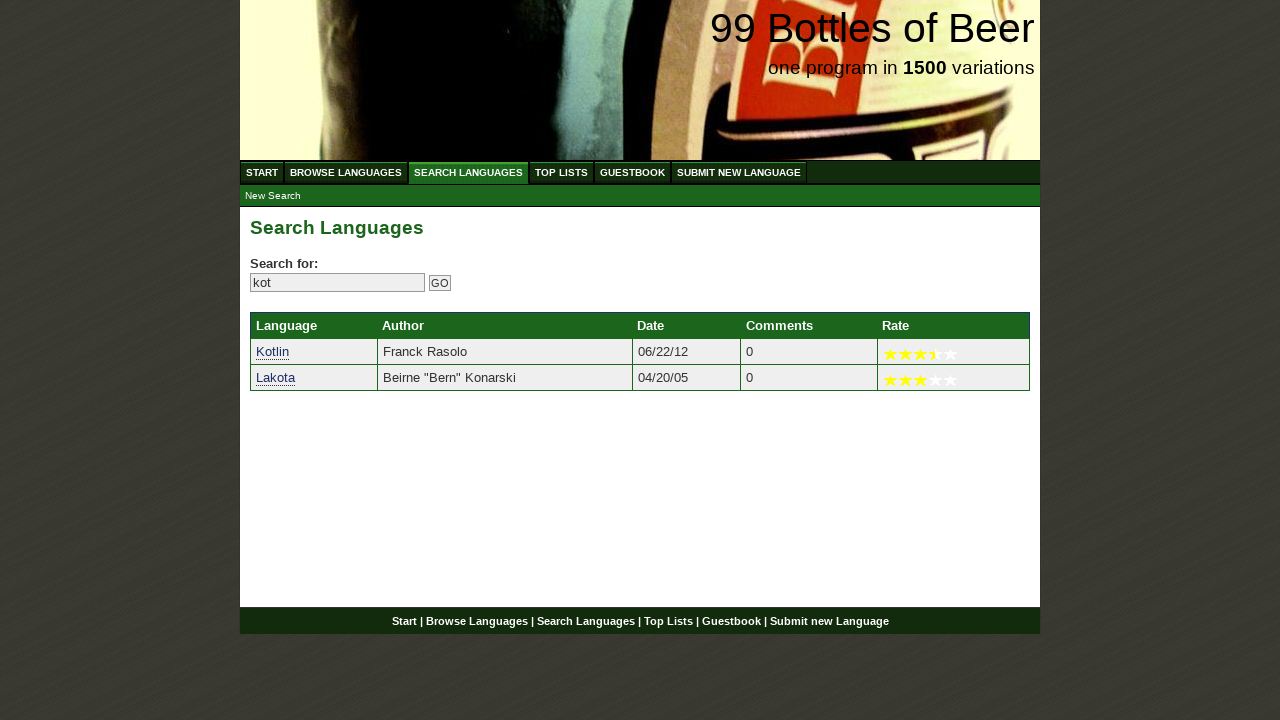

Verified search result 'Kotlin' contains 'kot'
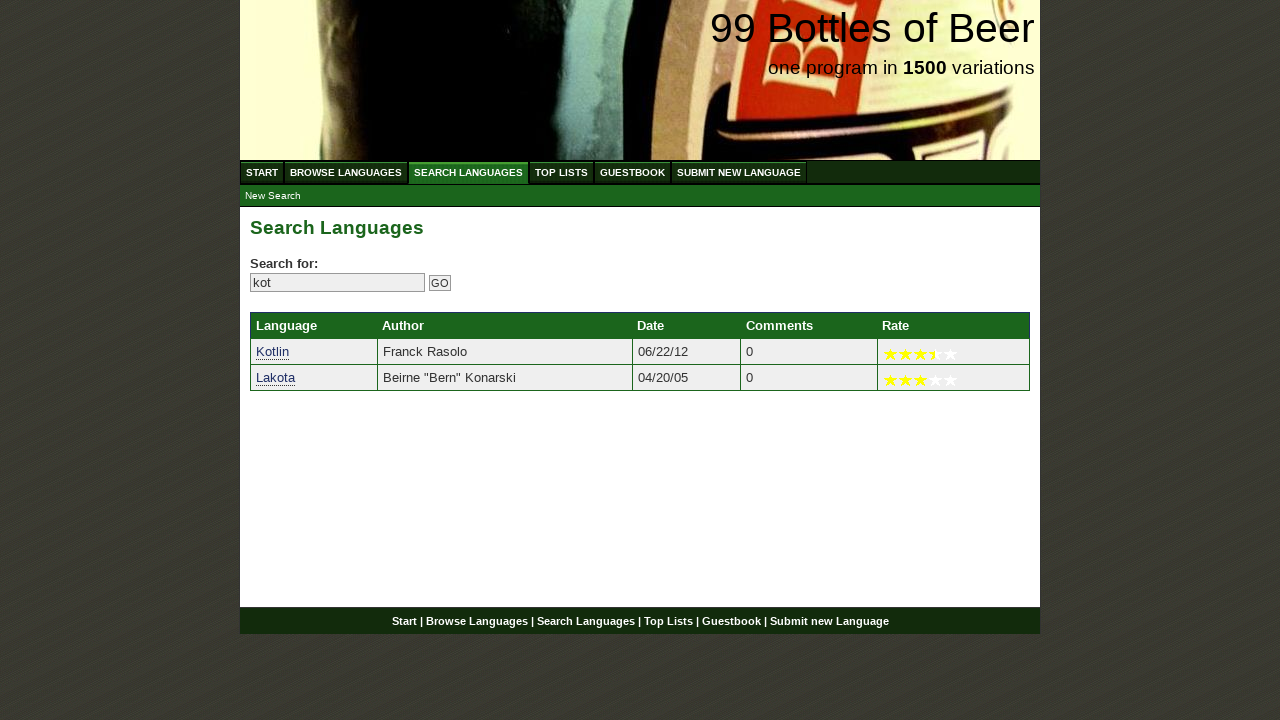

Verified search result 'Lakota' contains 'kot'
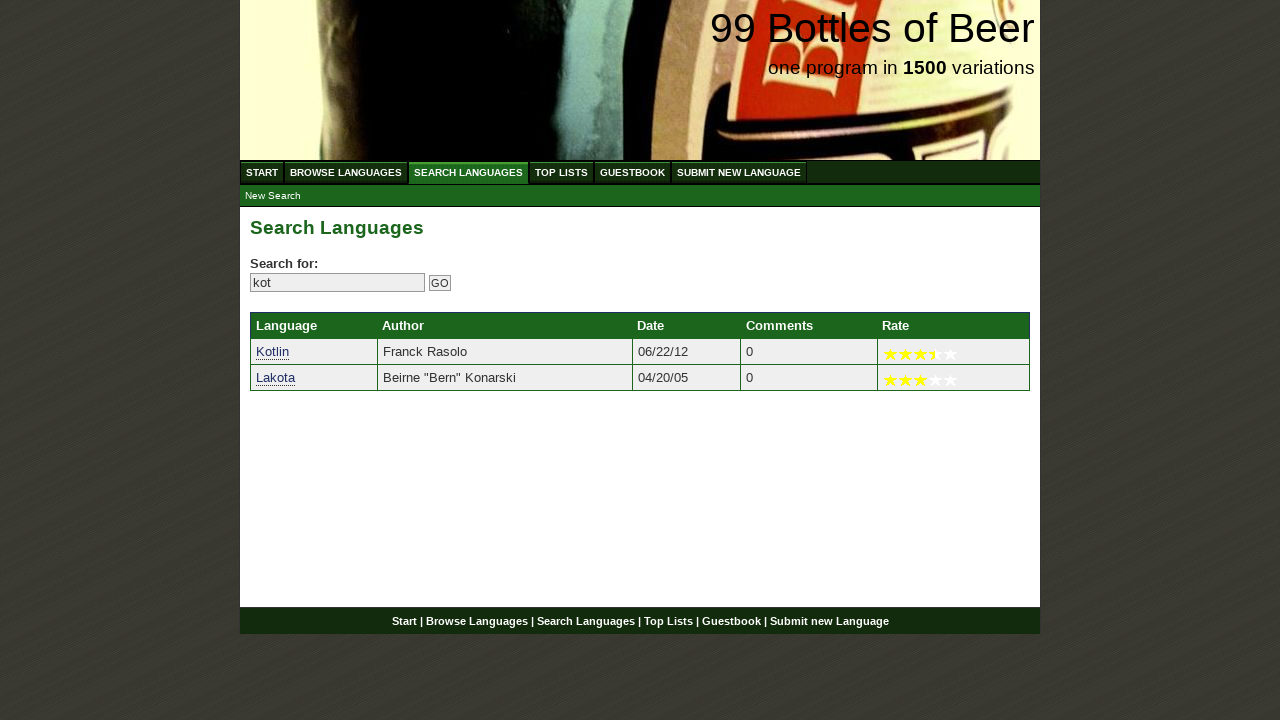

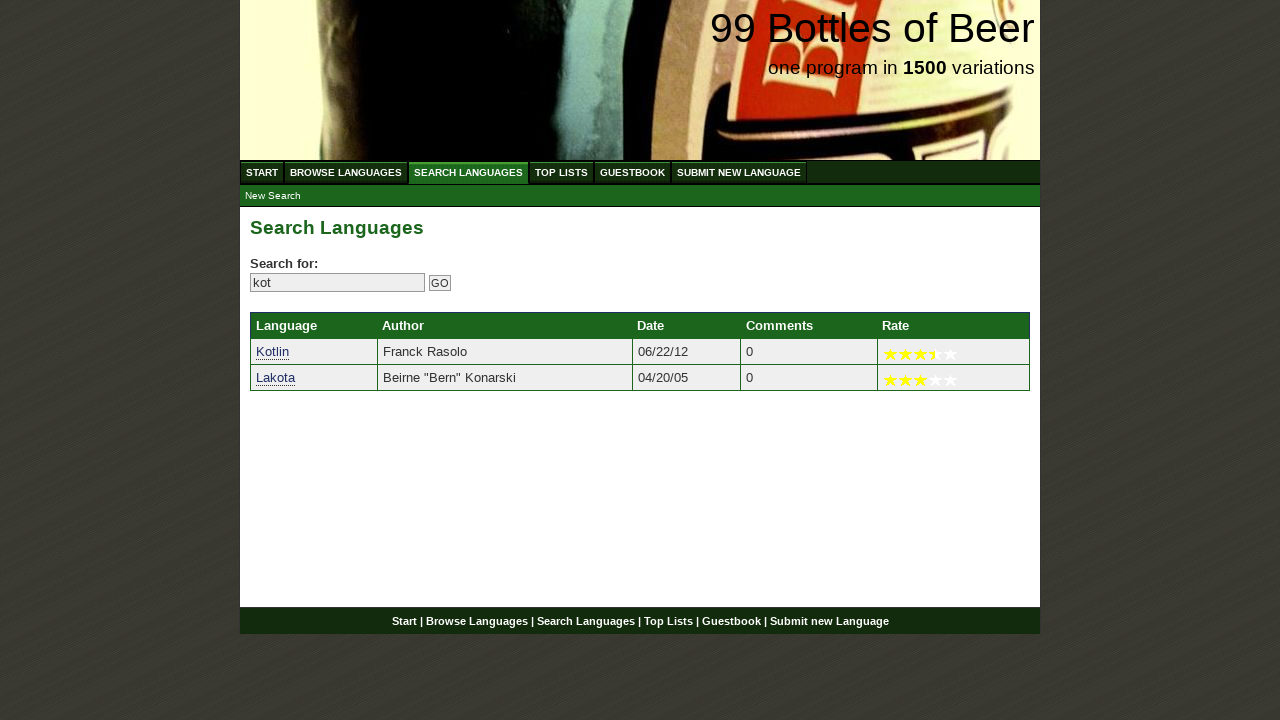